Navigates to GitHub's homepage and verifies the page loads by checking the title

Starting URL: https://github.com

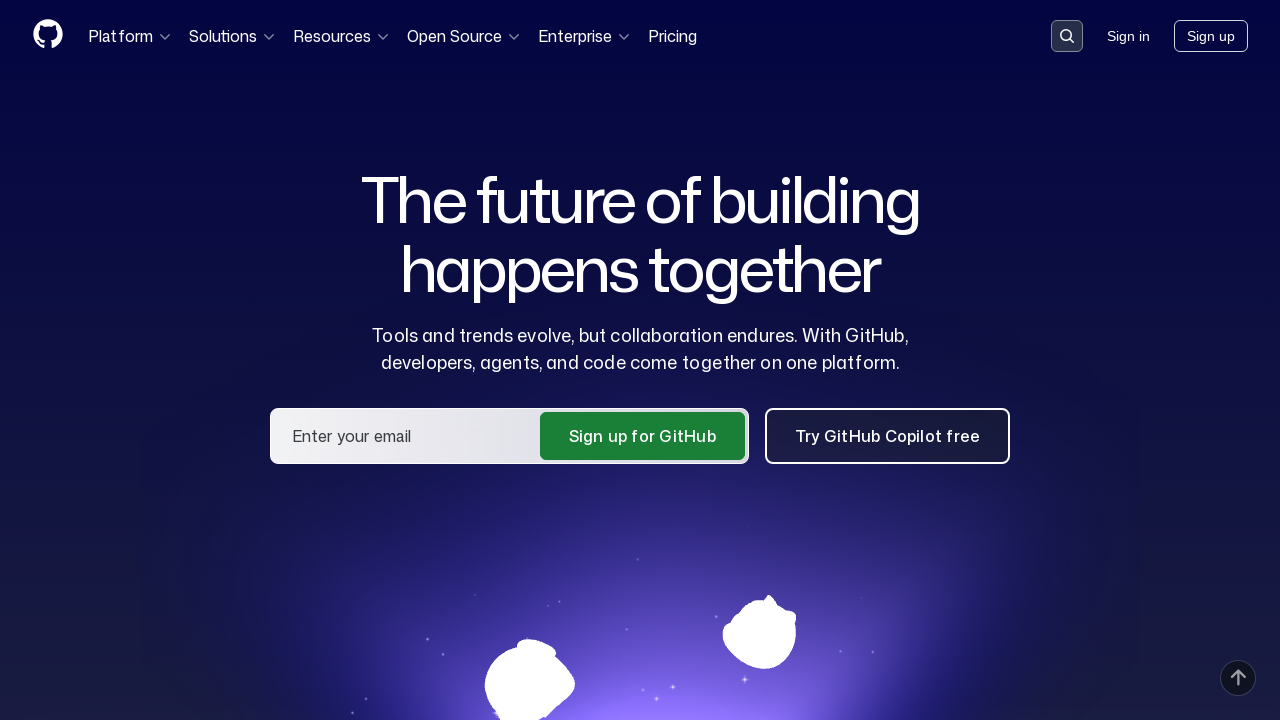

Navigated to GitHub homepage
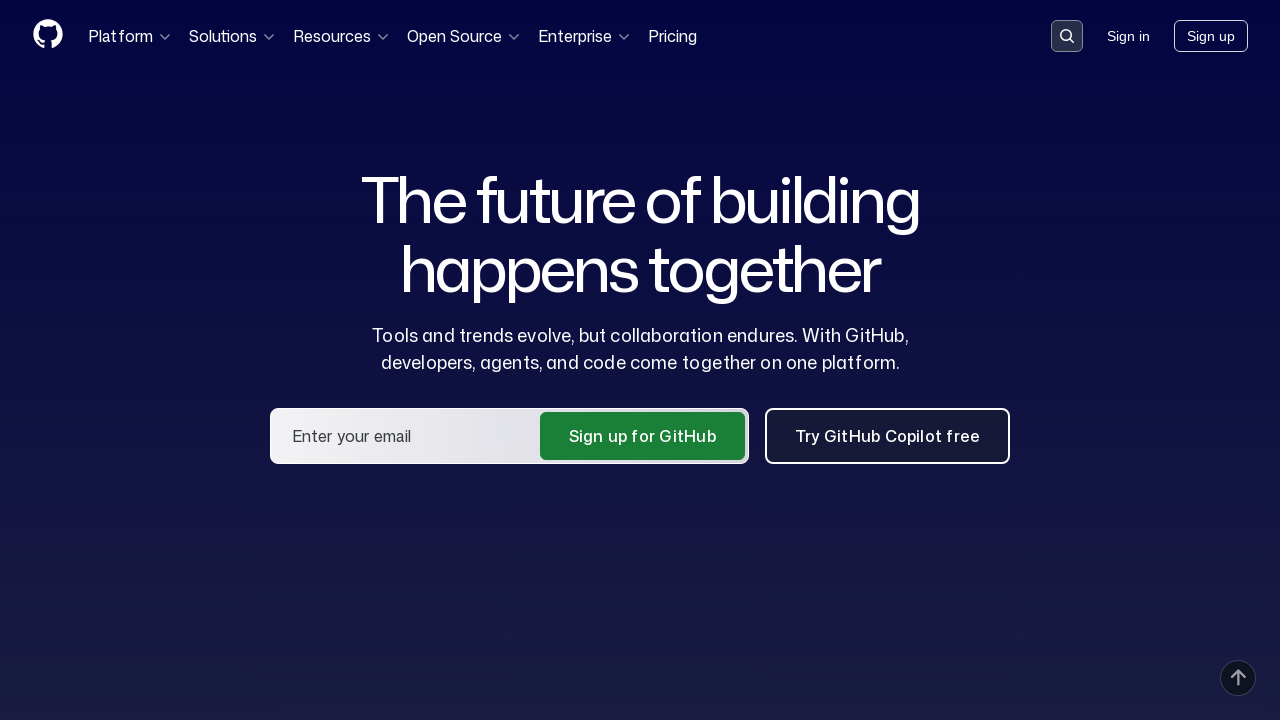

Page DOM content loaded
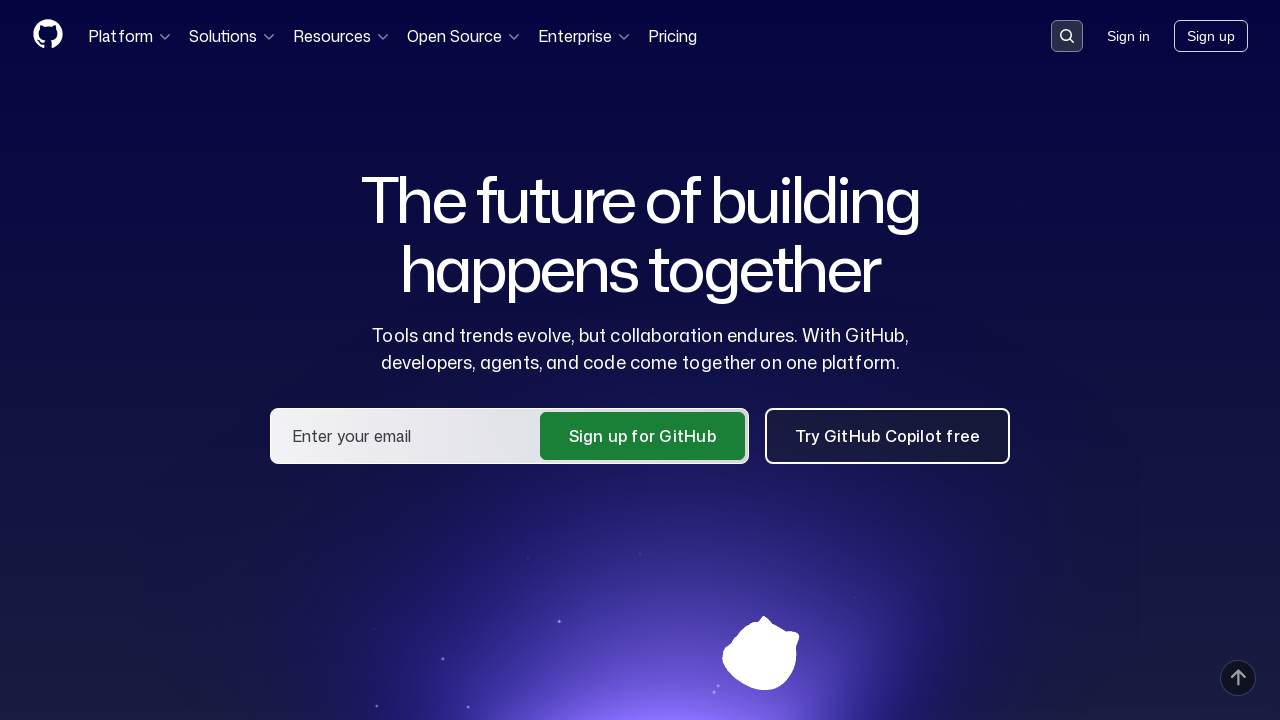

Verified page title contains 'GitHub'
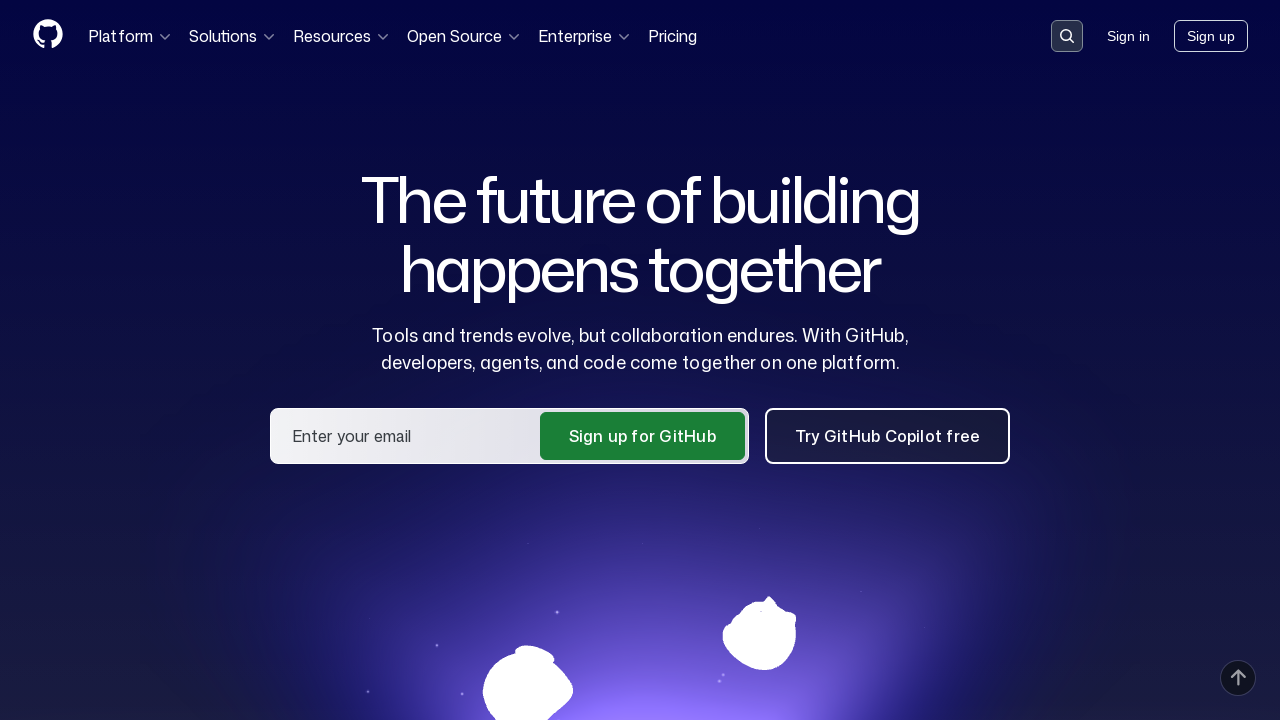

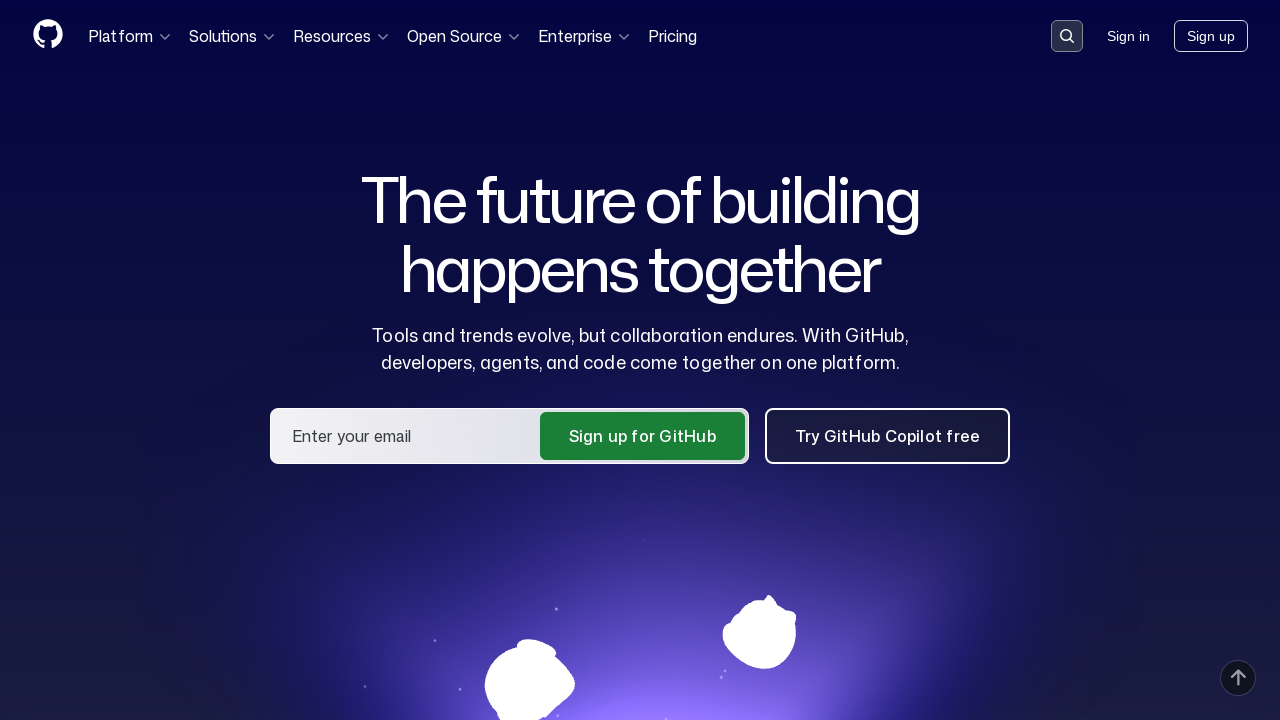